Tests dynamic loading functionality by clicking a Start button and waiting for a success message "Hello World!" to appear on the page.

Starting URL: https://the-internet.herokuapp.com/dynamic_loading/1

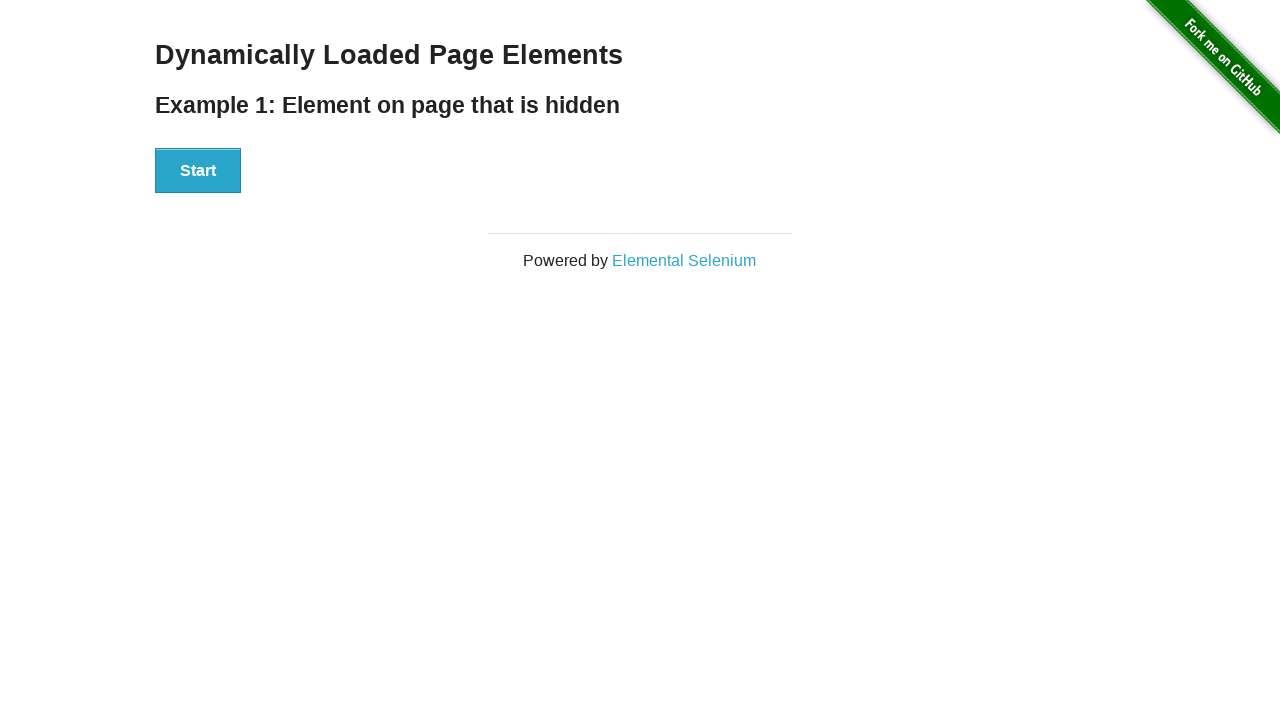

Clicked the Start button to initiate dynamic loading at (198, 171) on xpath=//*[text()='Start']
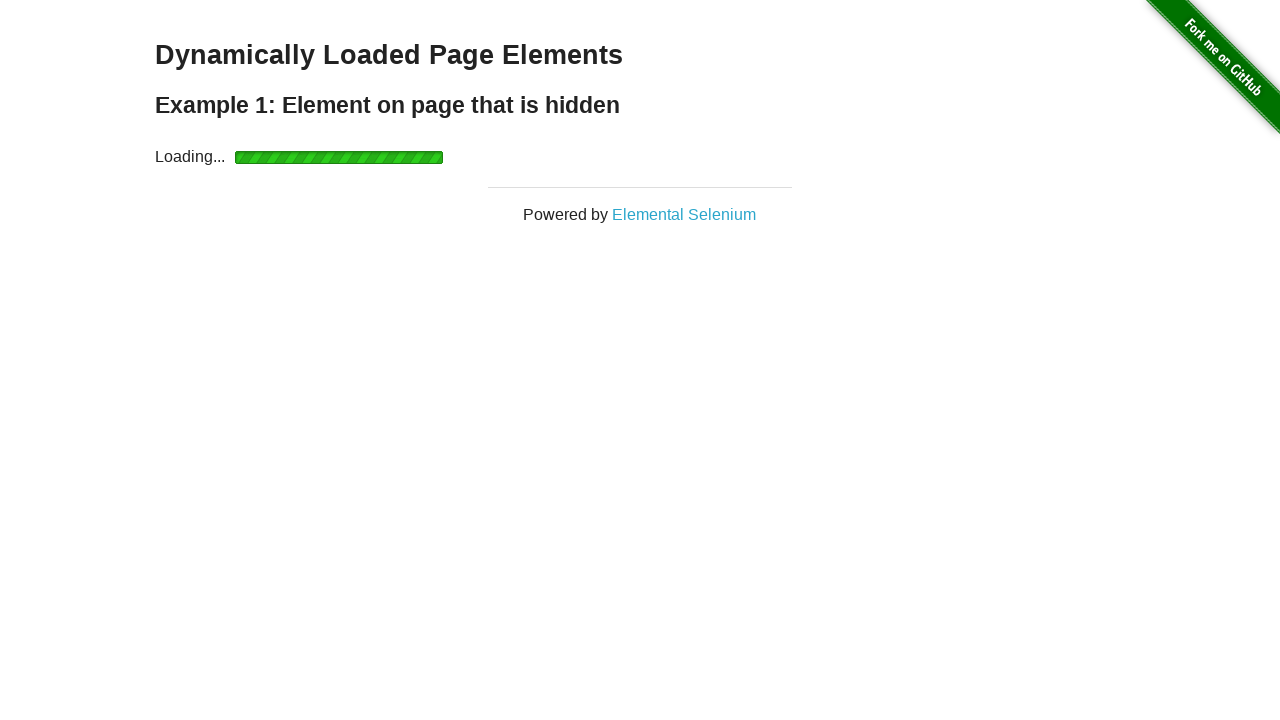

Waited for success message to become visible
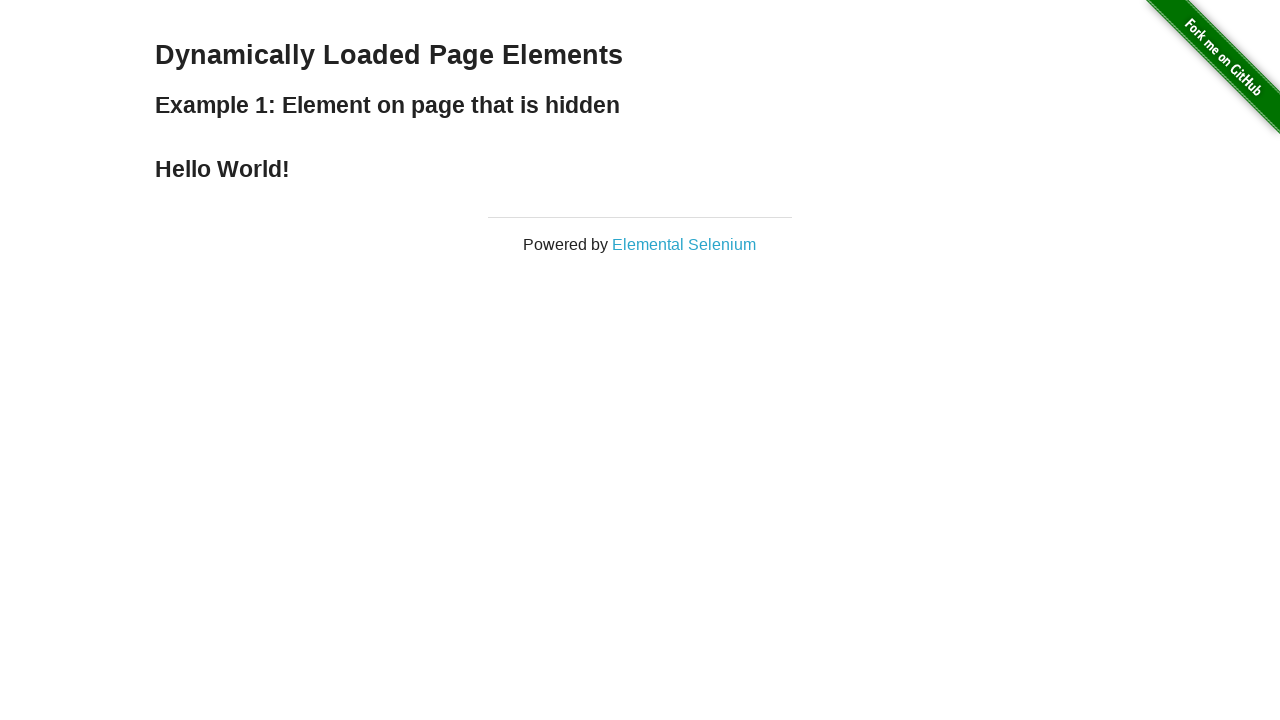

Located the success message element
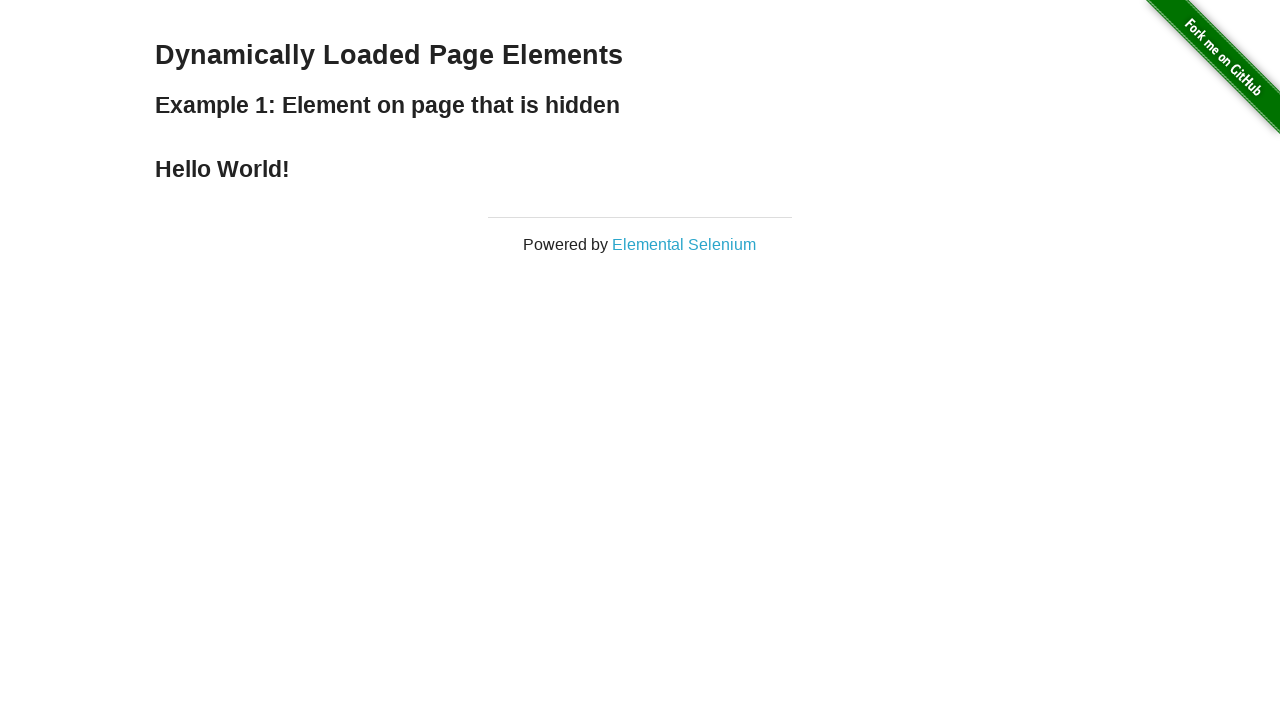

Verified success message contains 'Hello World!'
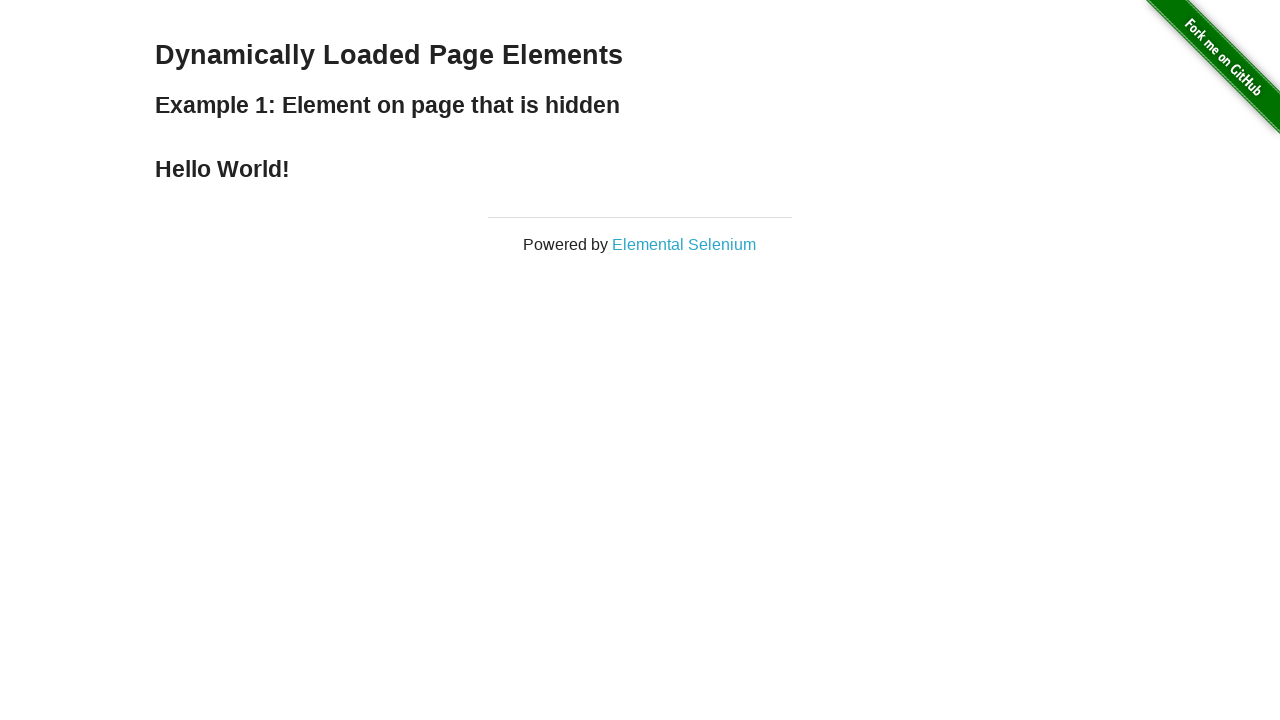

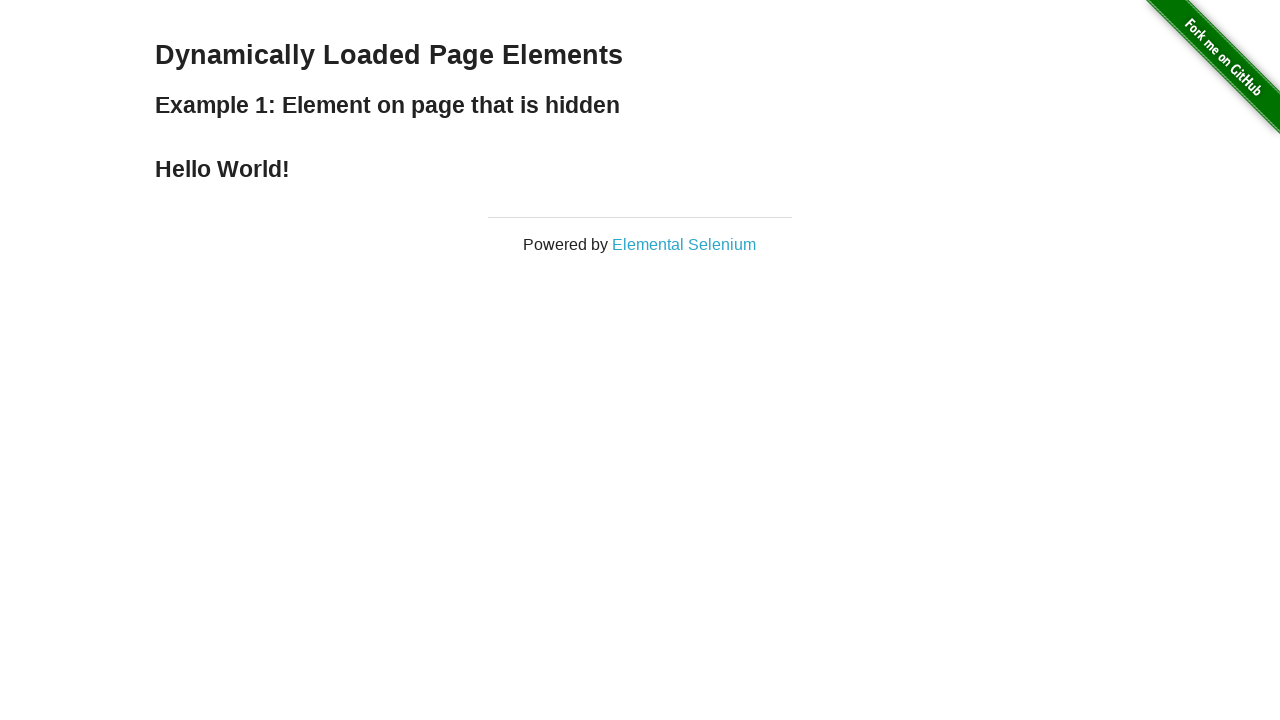